Navigates to TEK School retail website and verifies the page title is loaded correctly

Starting URL: http://tek-school.com/retail/

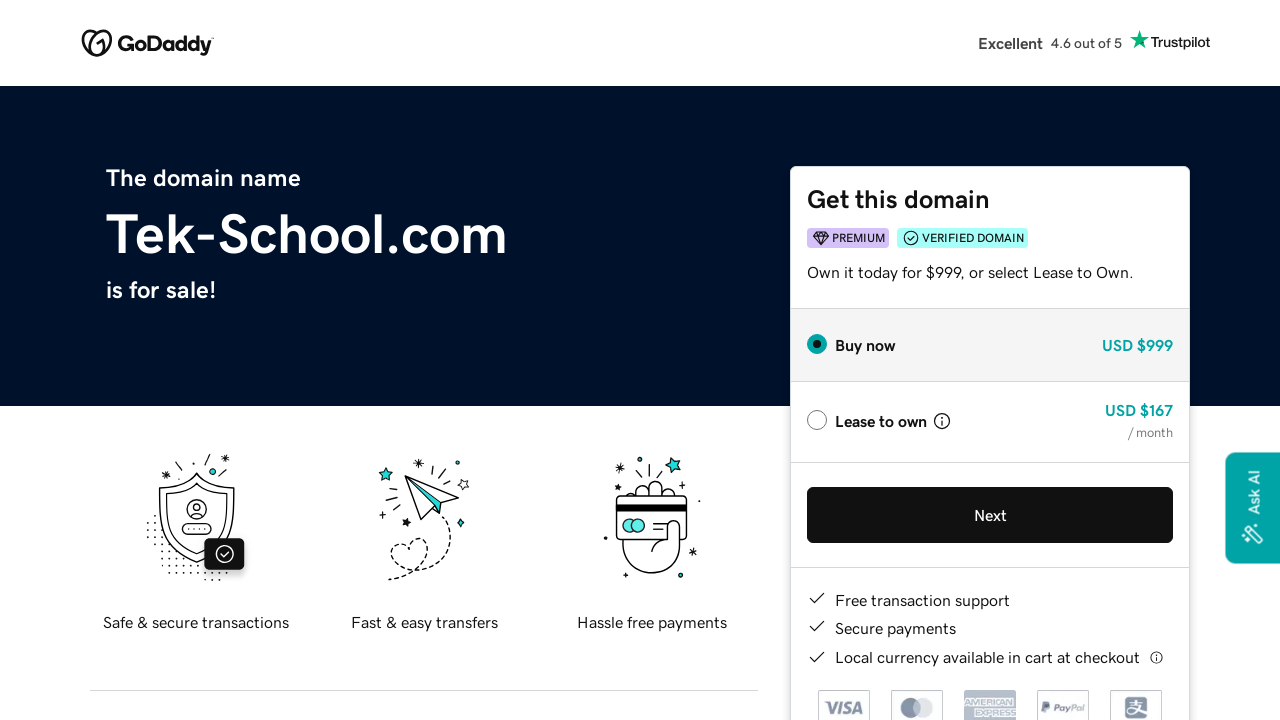

Navigated to TEK School retail website
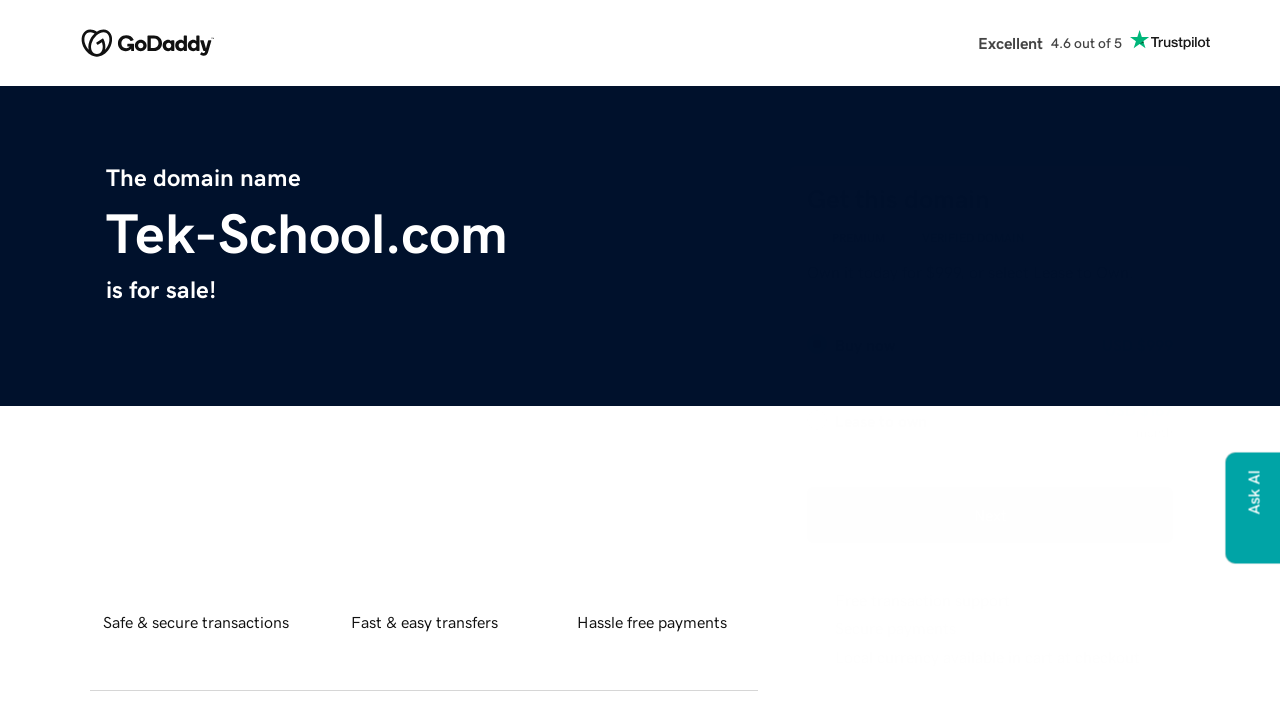

Retrieved page title: tek-school.com
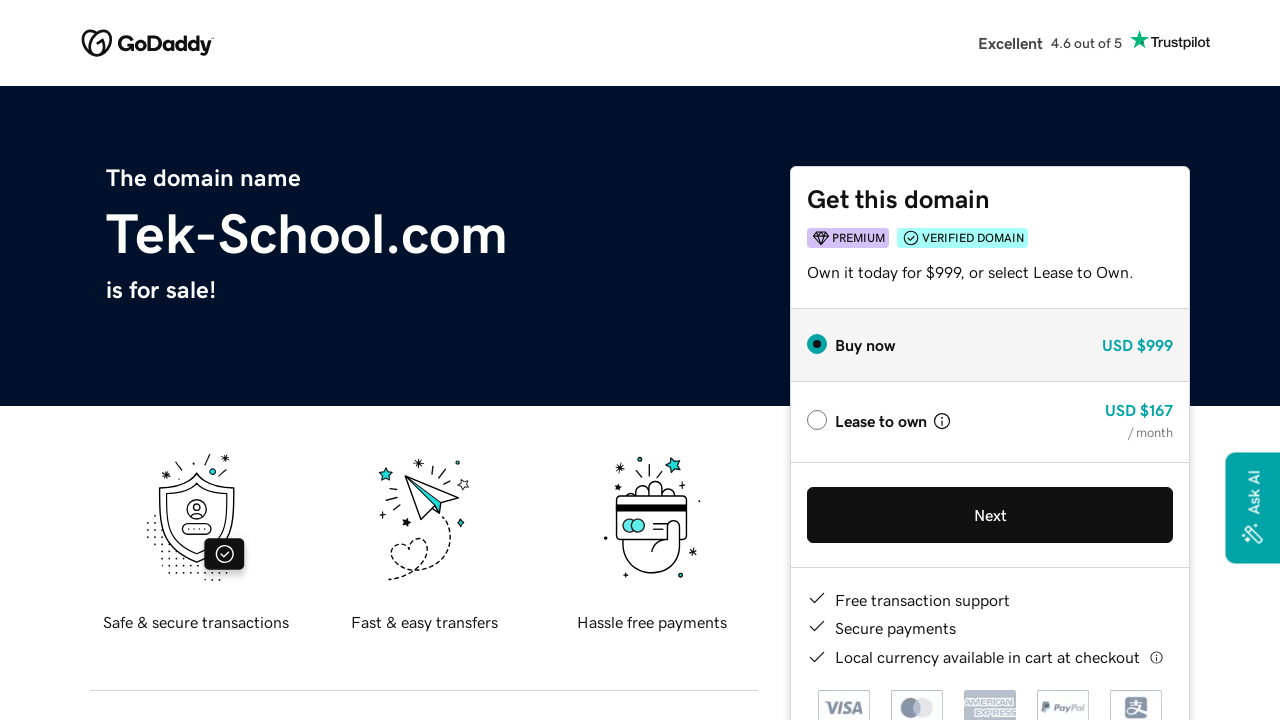

Waited 5 seconds for page to fully load
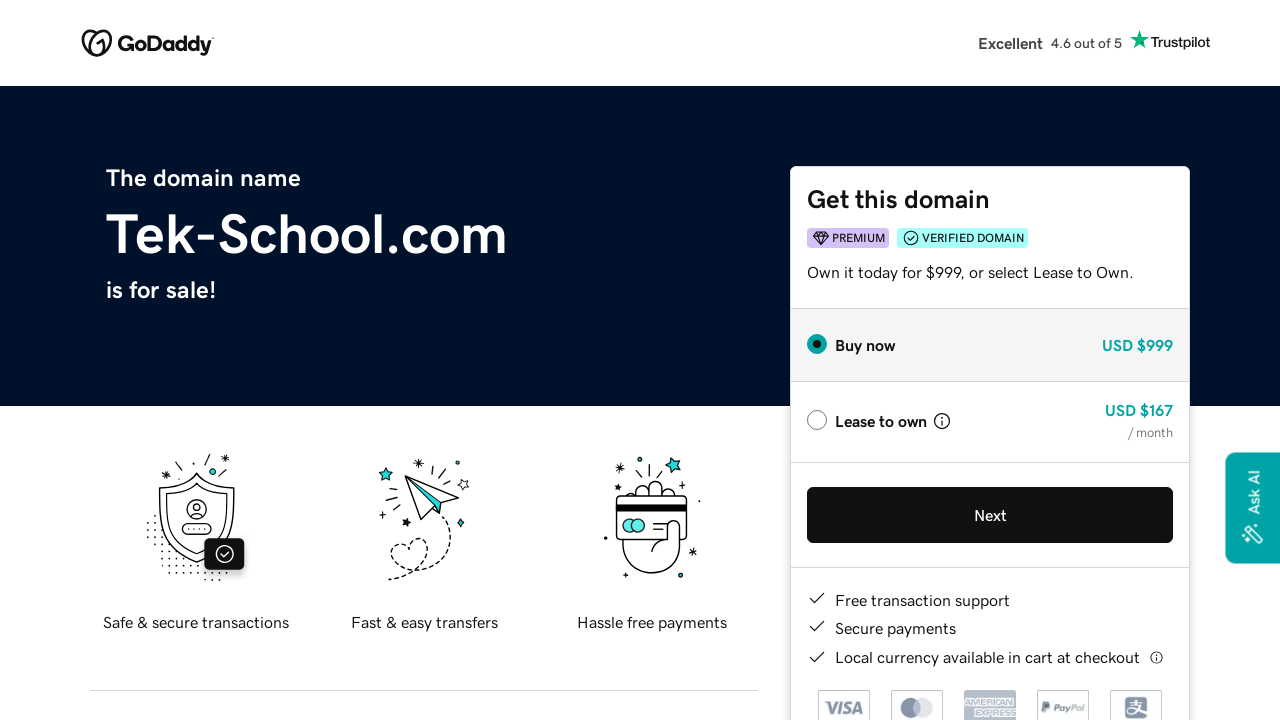

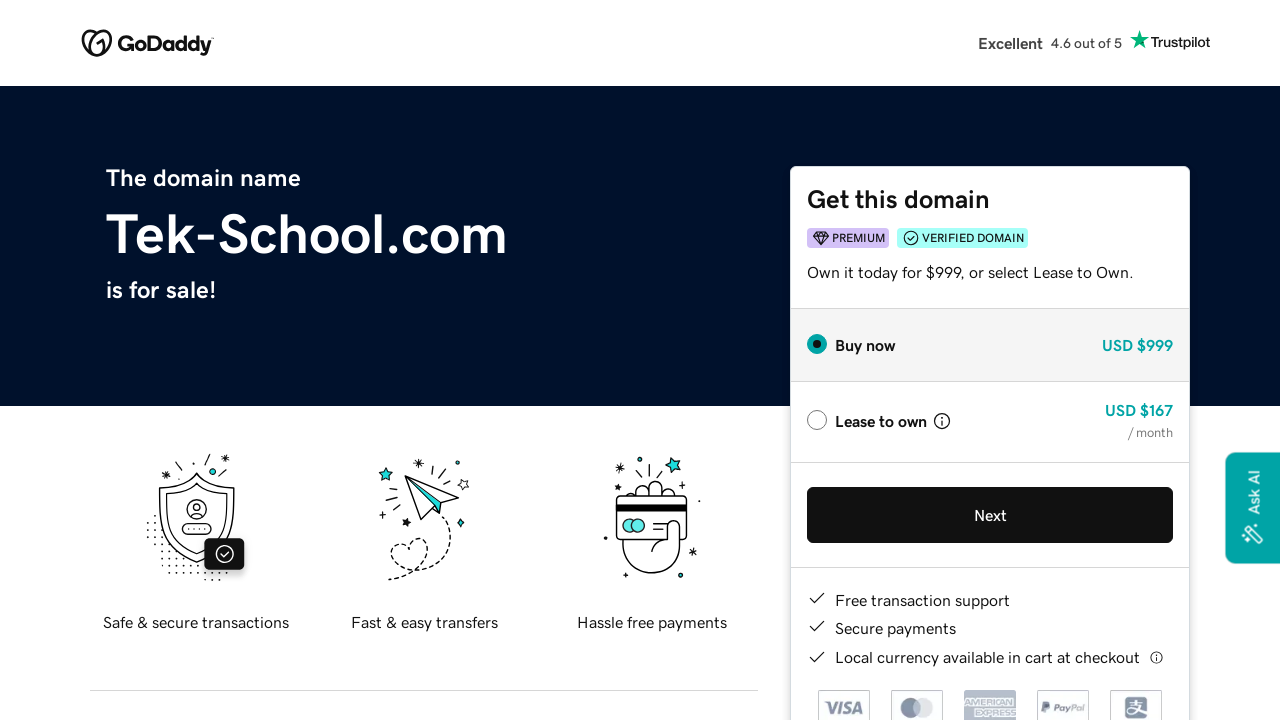